Solves a mathematical problem by reading a value from the page, calculating the result using a formula, and submitting the answer along with checkbox and radio button selections

Starting URL: http://suninjuly.github.io/math.html

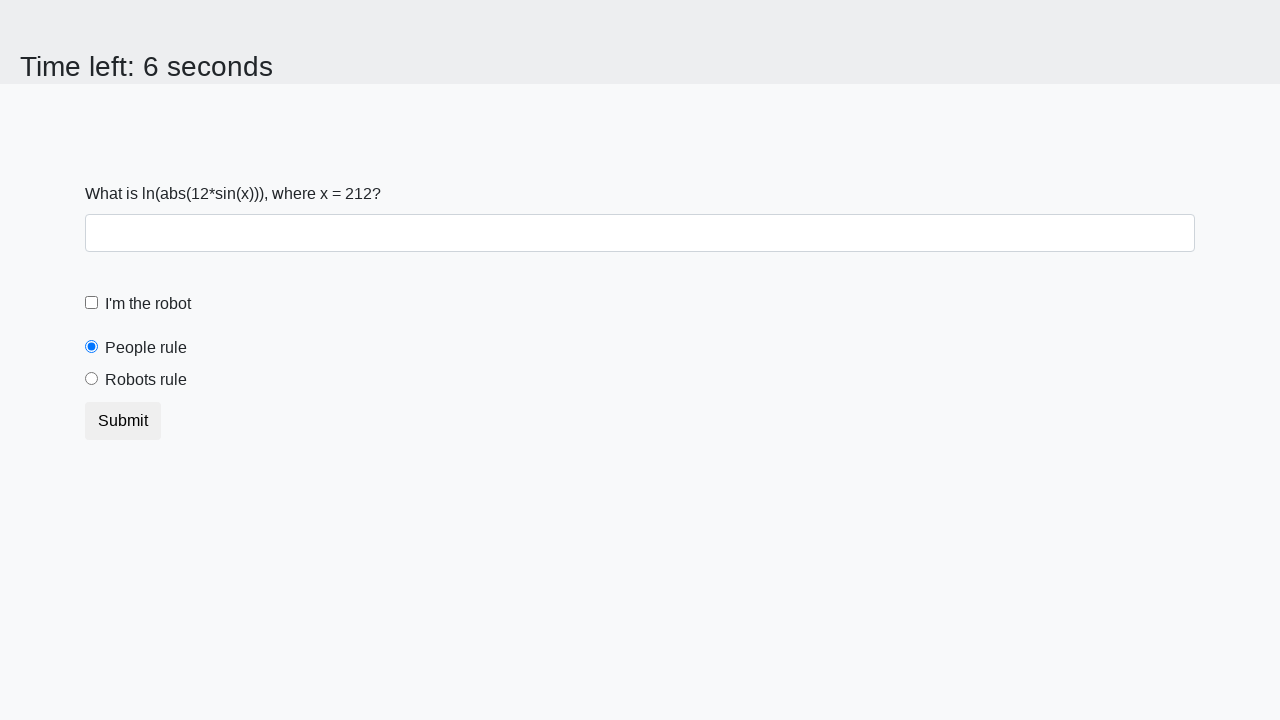

Located the input value element
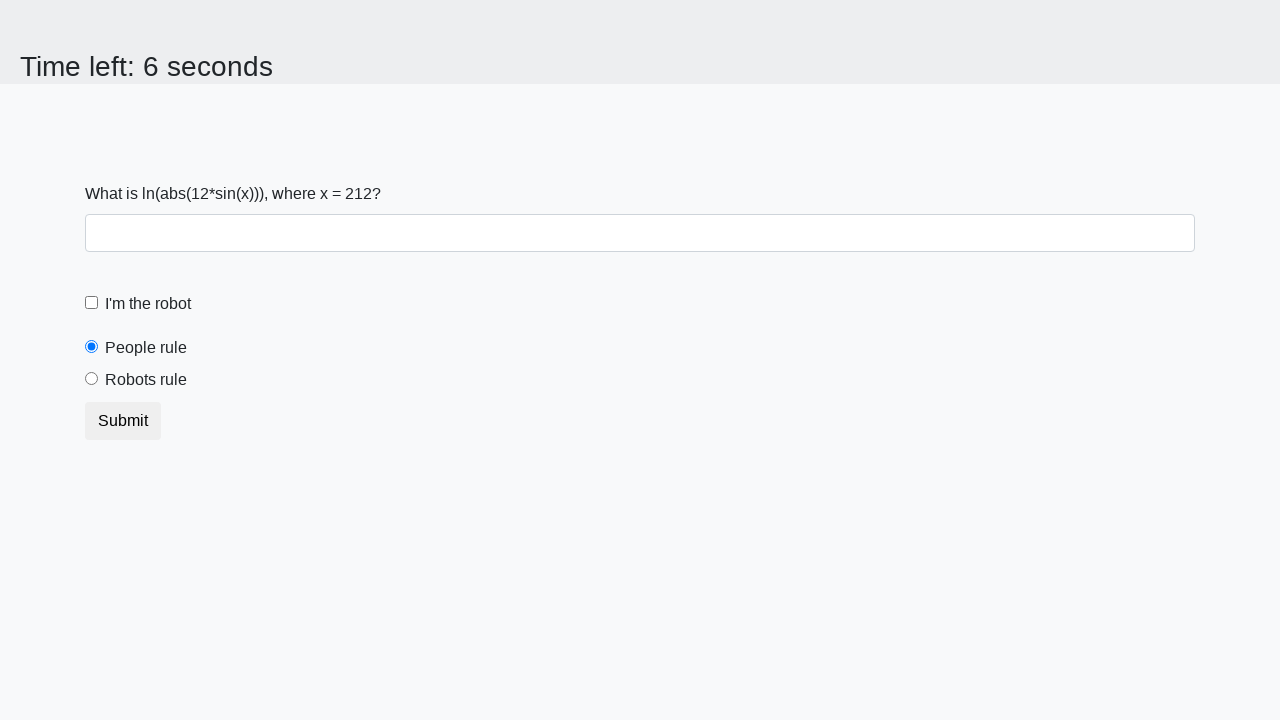

Extracted input value from page: 212
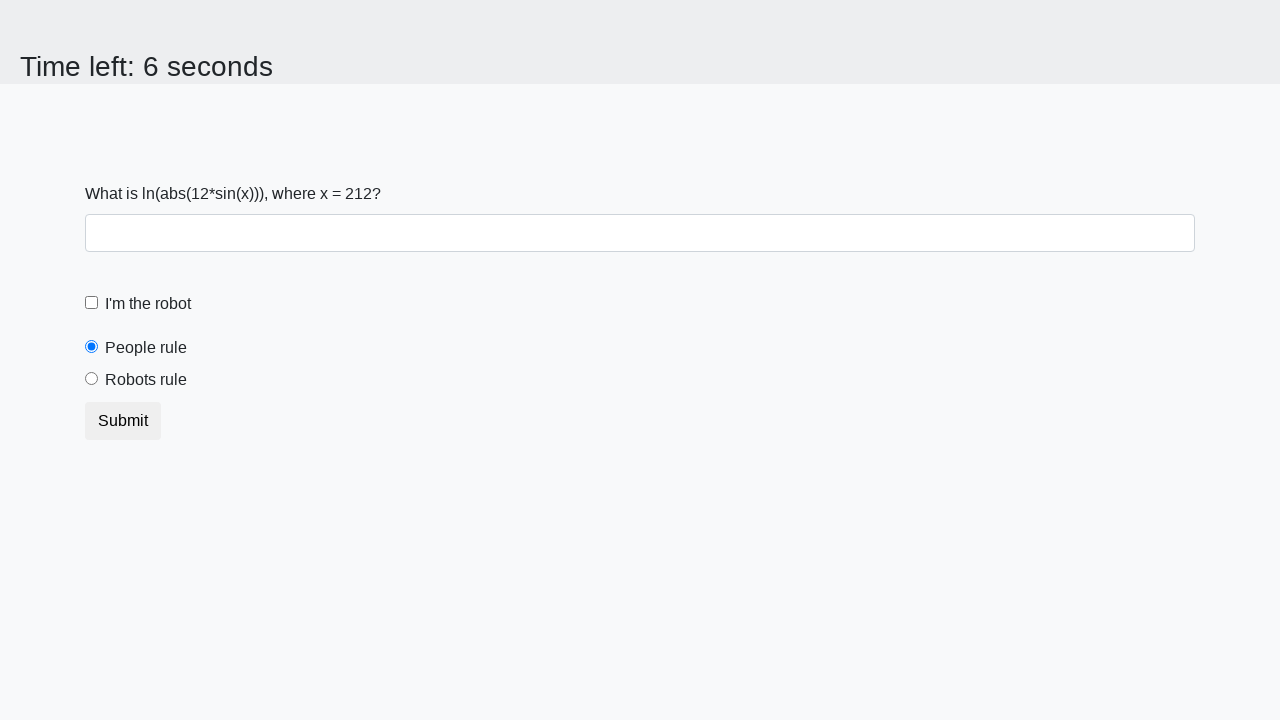

Calculated result using formula: 2.483252376028144
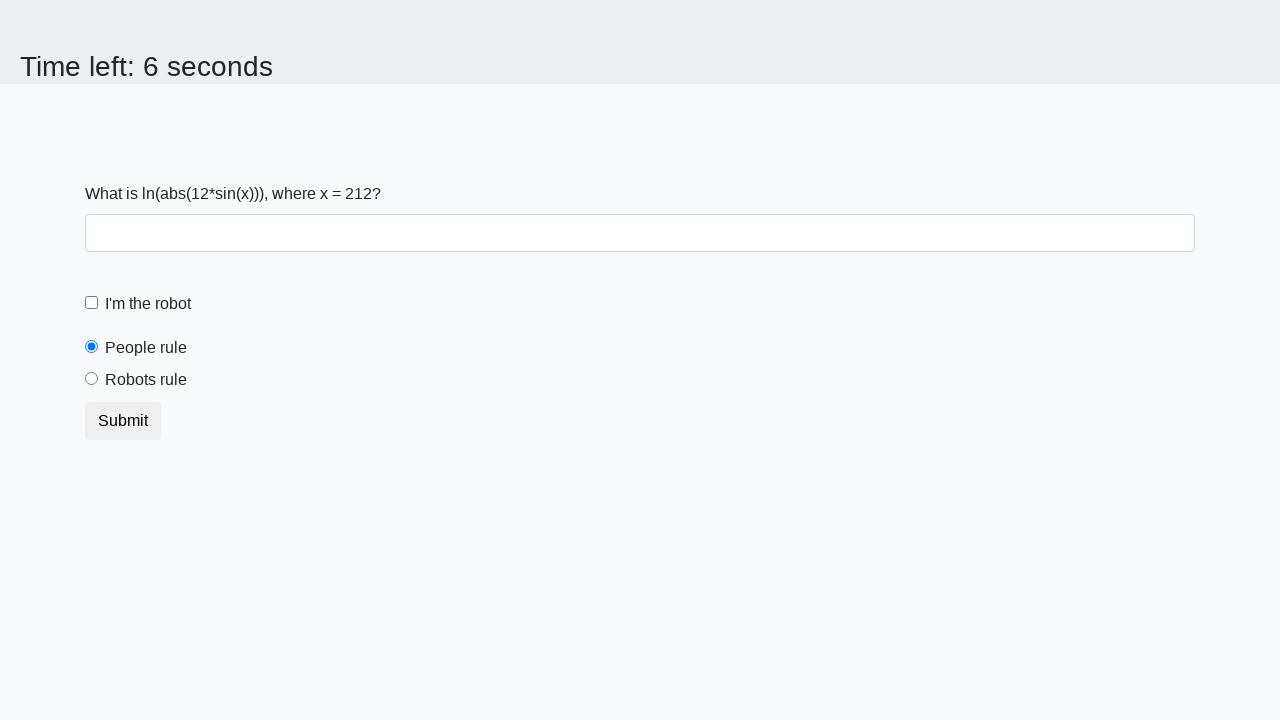

Filled answer field with calculated value: 2.483252376028144 on #answer
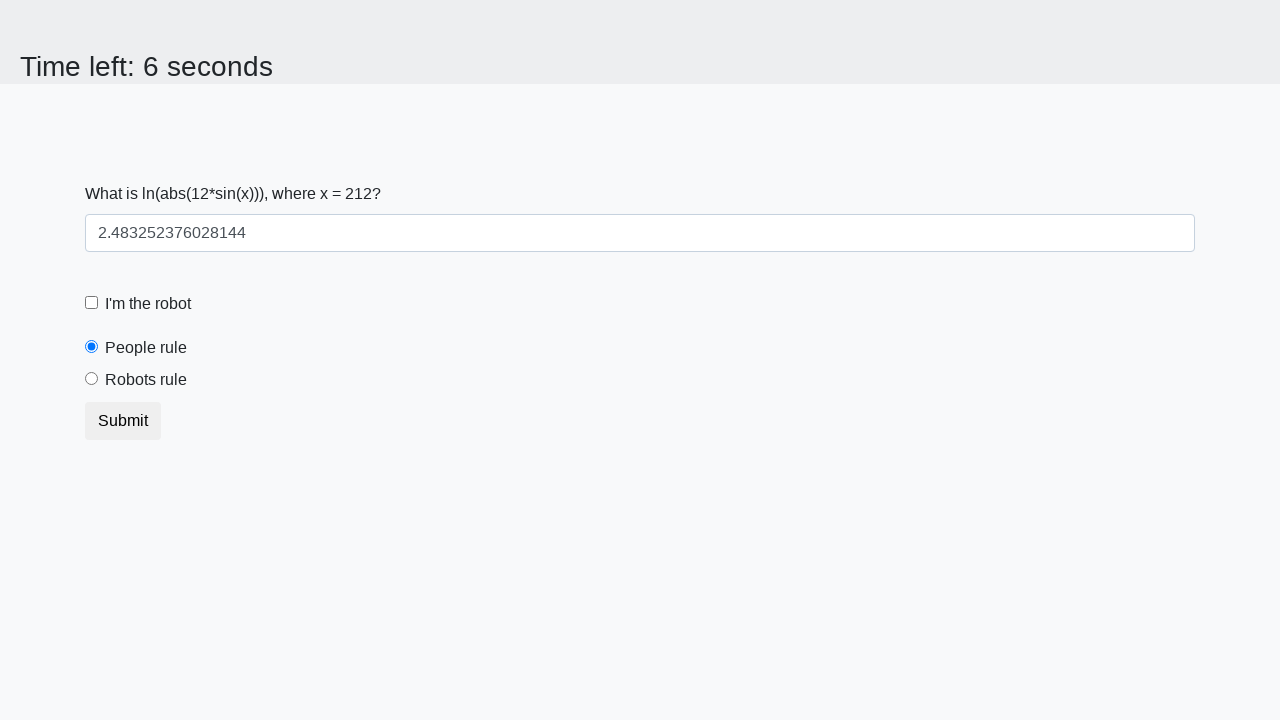

Clicked the robot checkbox at (92, 303) on #robotCheckbox
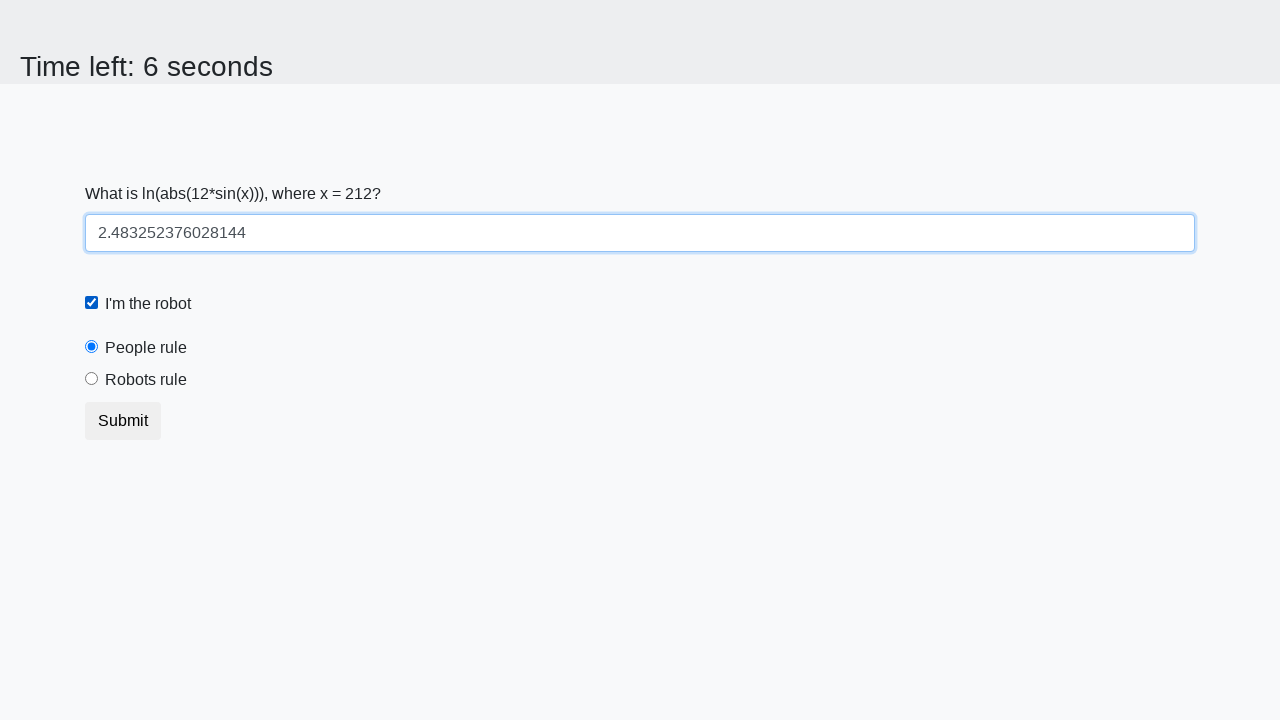

Selected the robots rule radio button at (92, 379) on #robotsRule
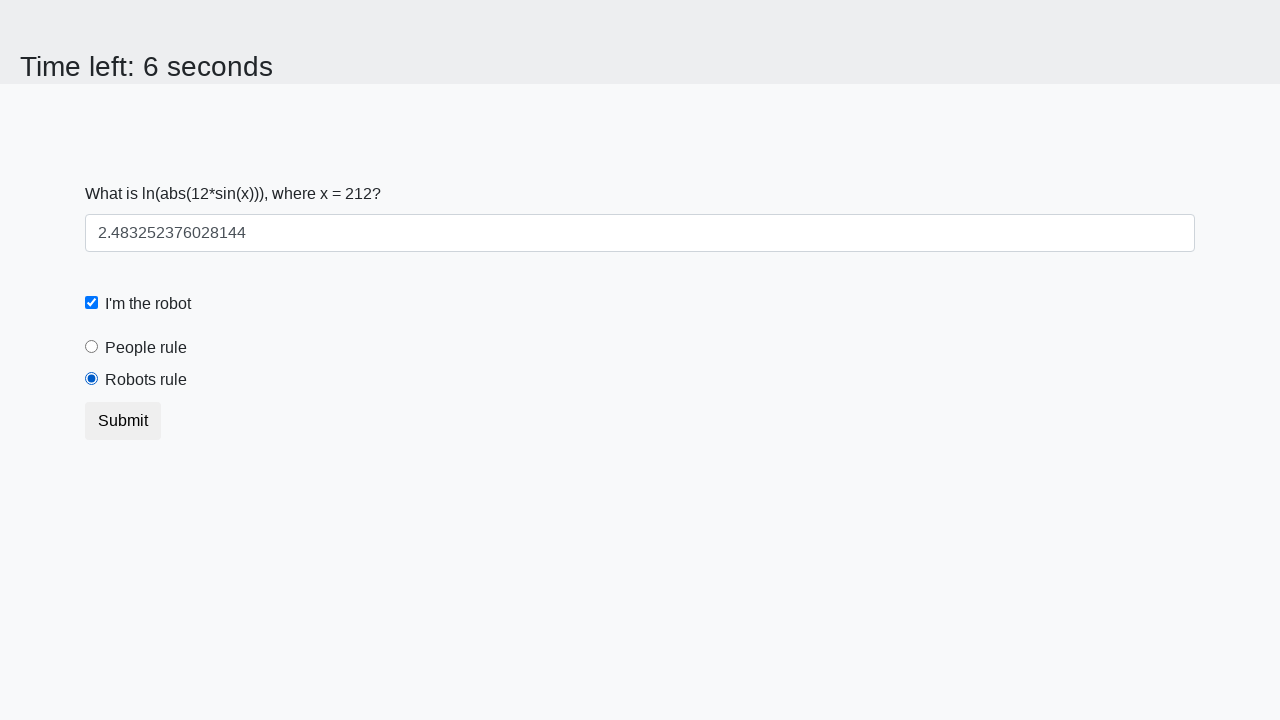

Clicked the submit button at (123, 421) on .btn-default
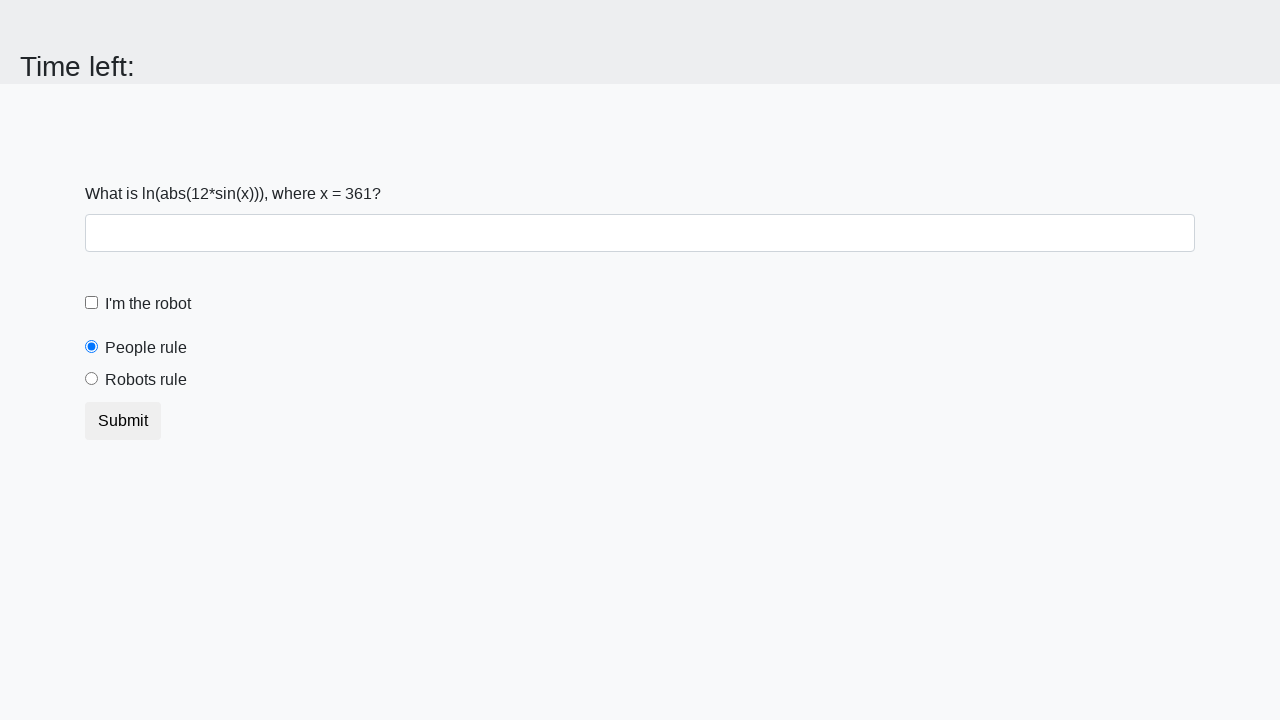

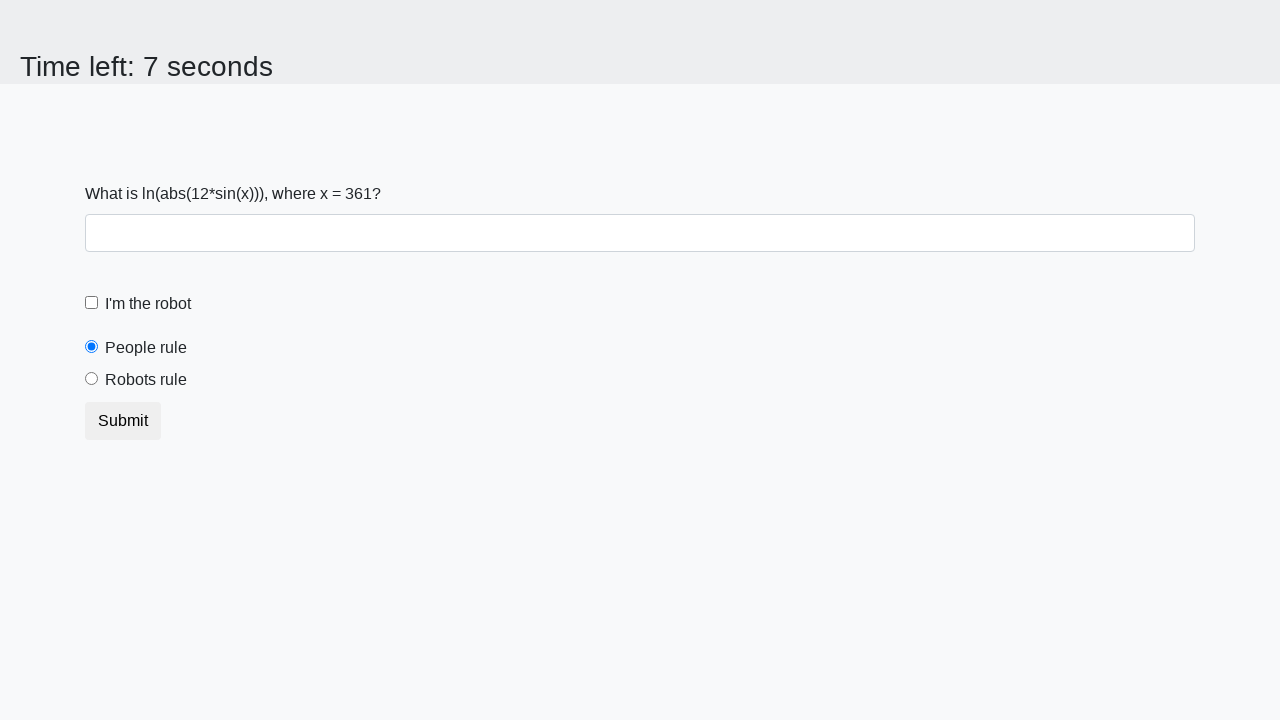